Navigates to Cermati website and scrolls down the page smoothly to position 2000

Starting URL: https://www.cermati.com

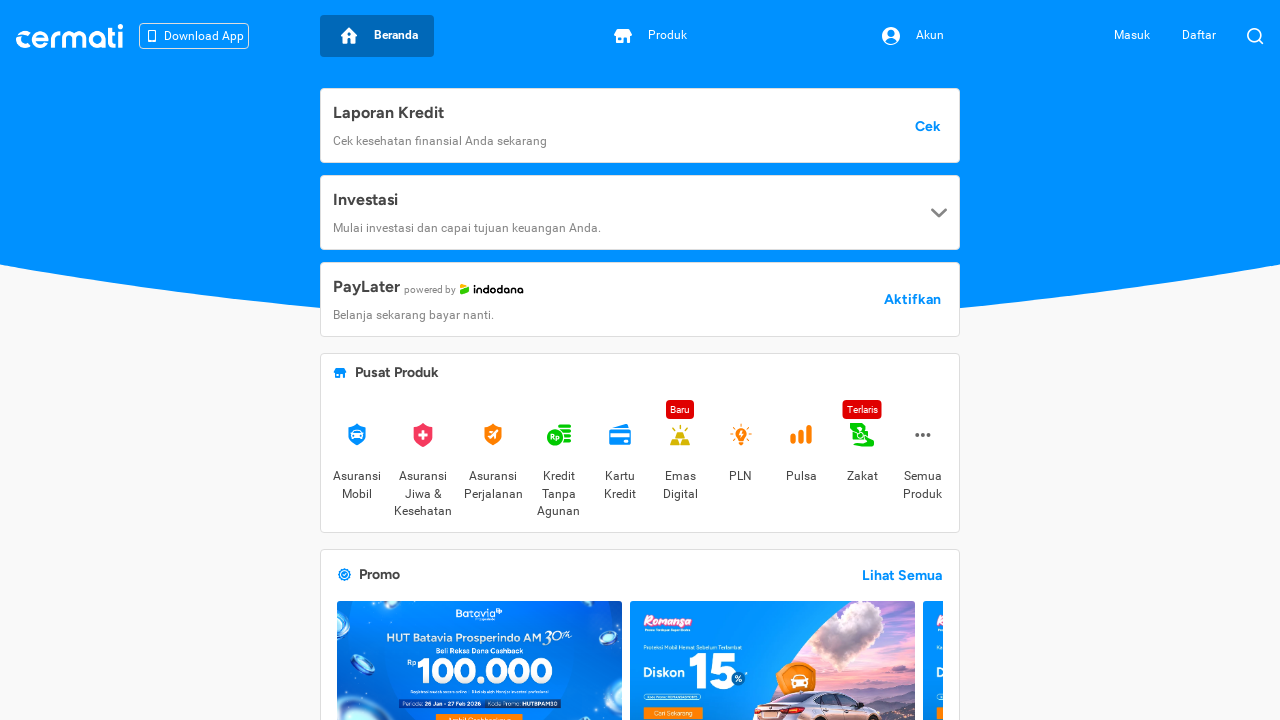

Navigated to Cermati website
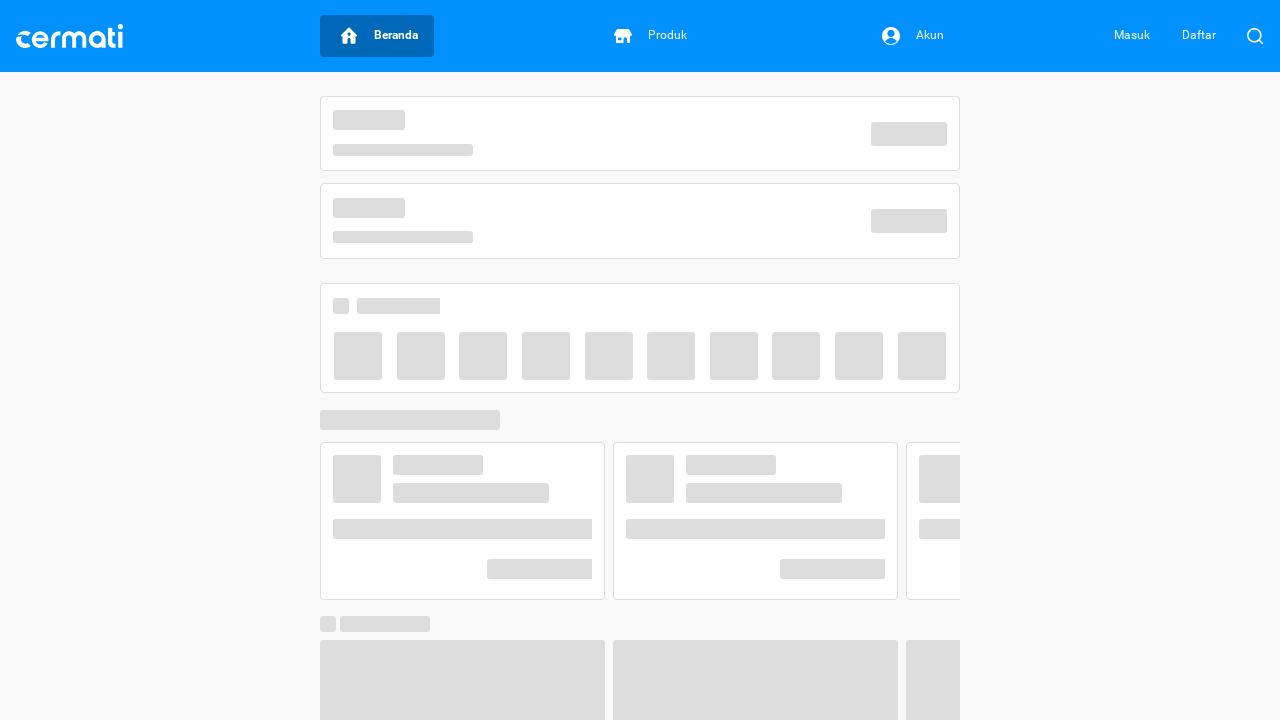

Scrolled down the page smoothly to position 2000
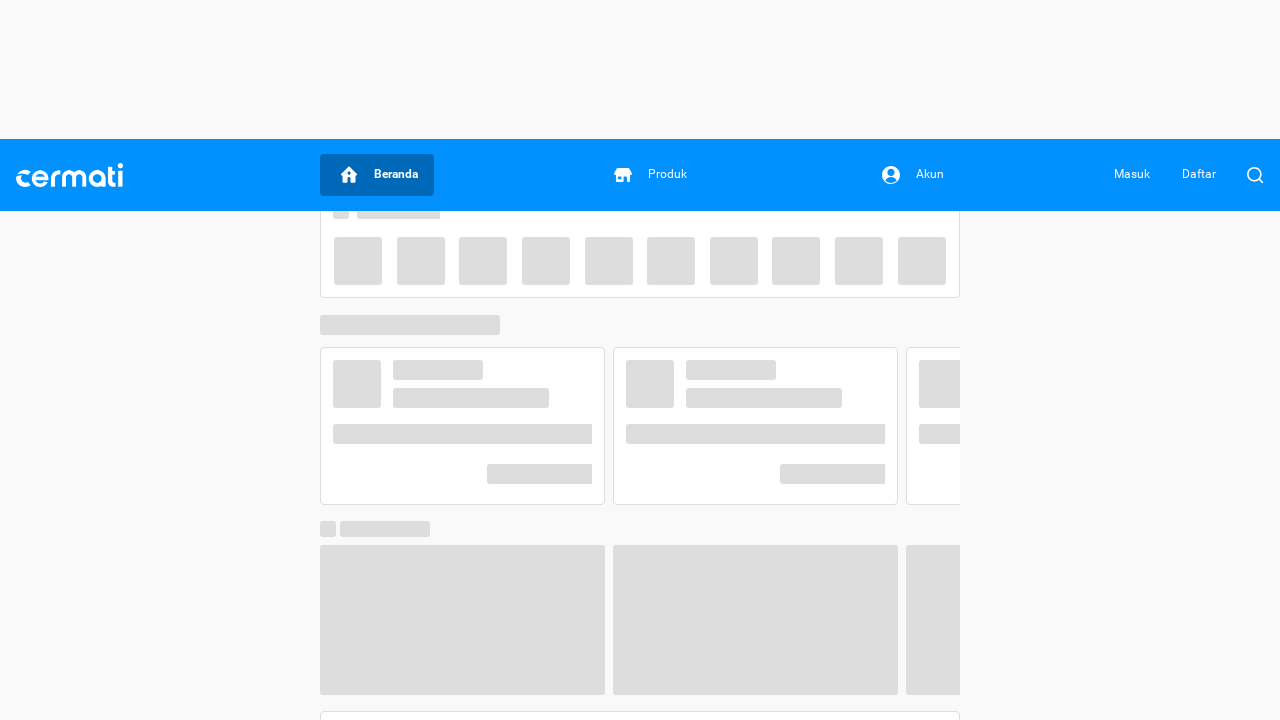

Waited 2000ms for scroll to complete
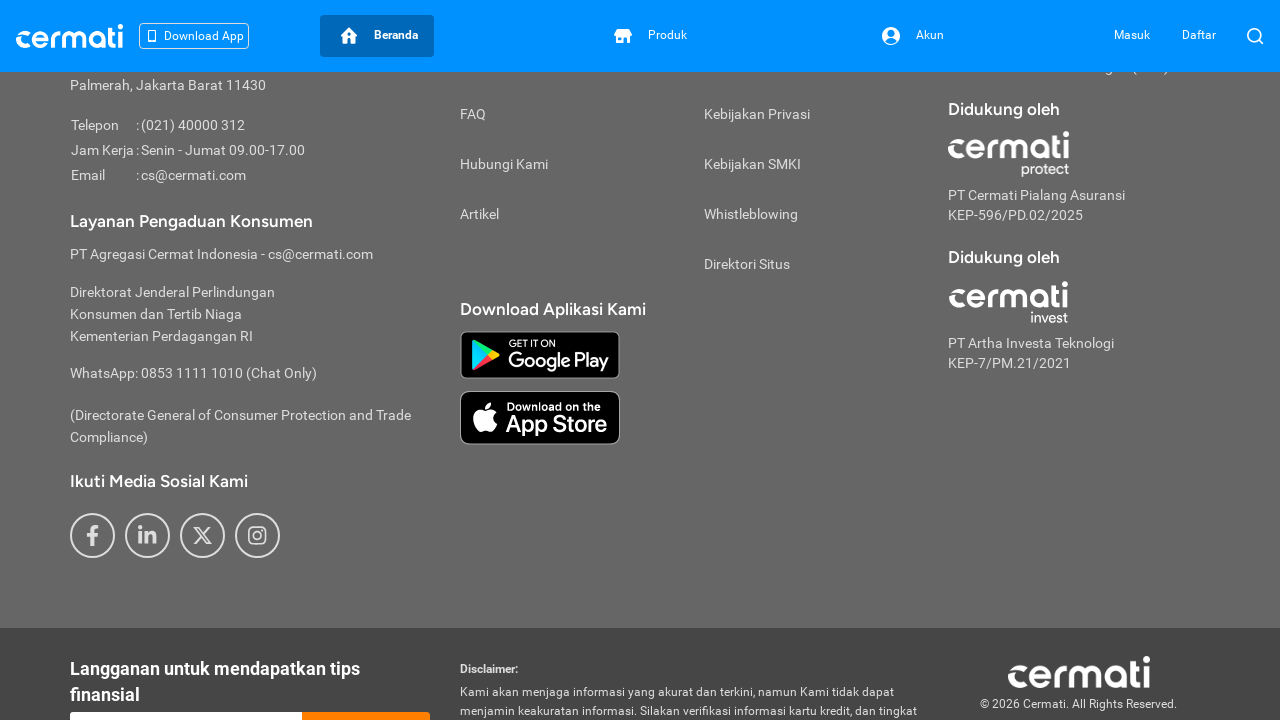

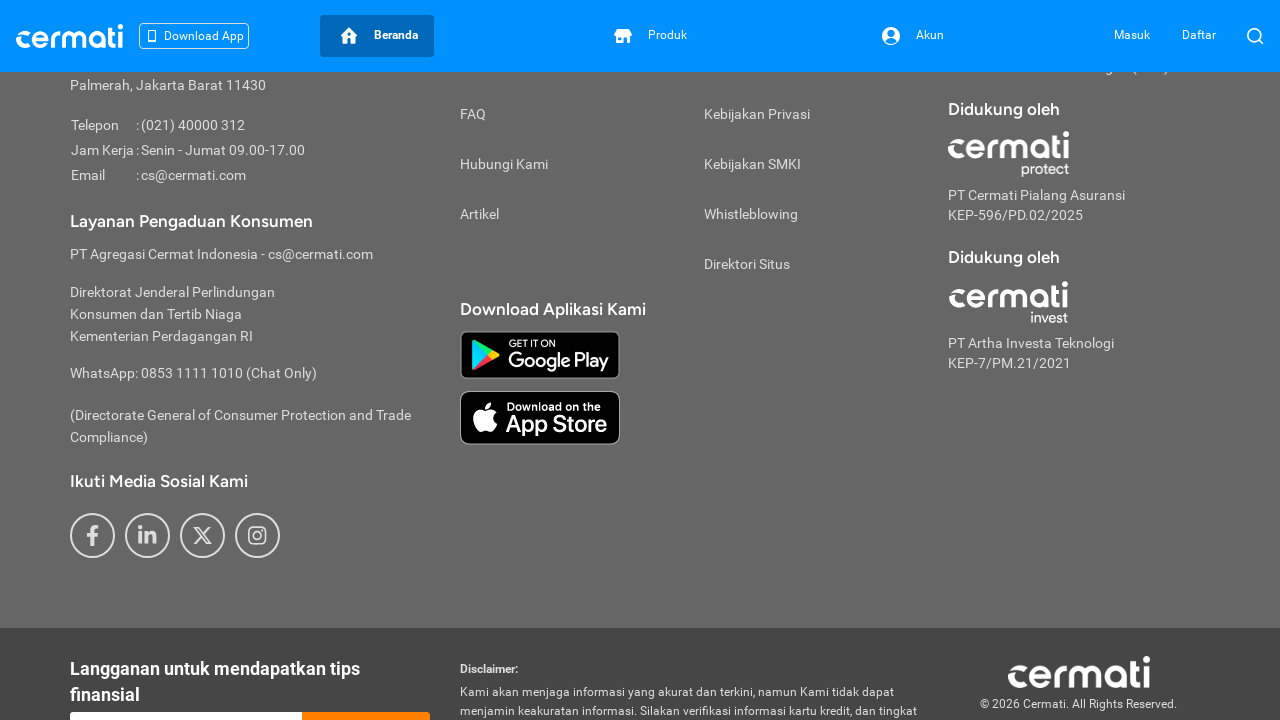